Tests drag and drop functionality by dragging an element and dropping it onto another element within an iframe

Starting URL: https://jqueryui.com/droppable/

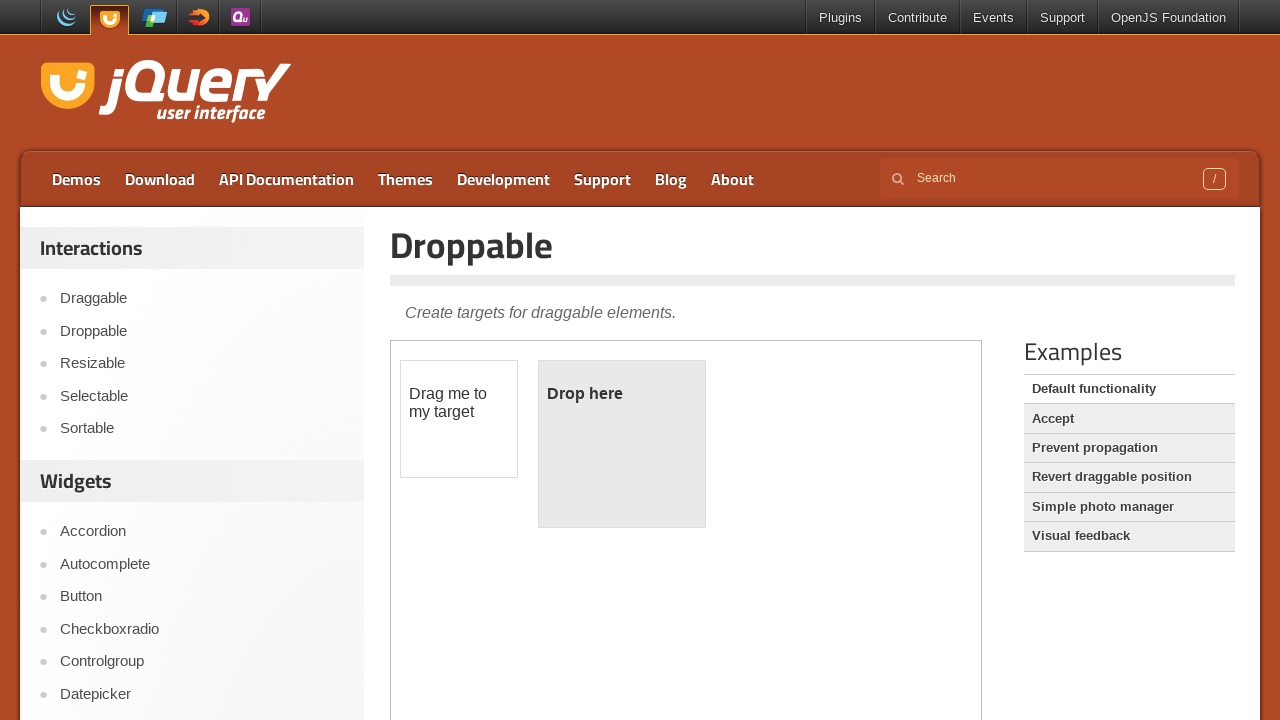

Located iframe with class 'demo-frame' containing drag and drop demo
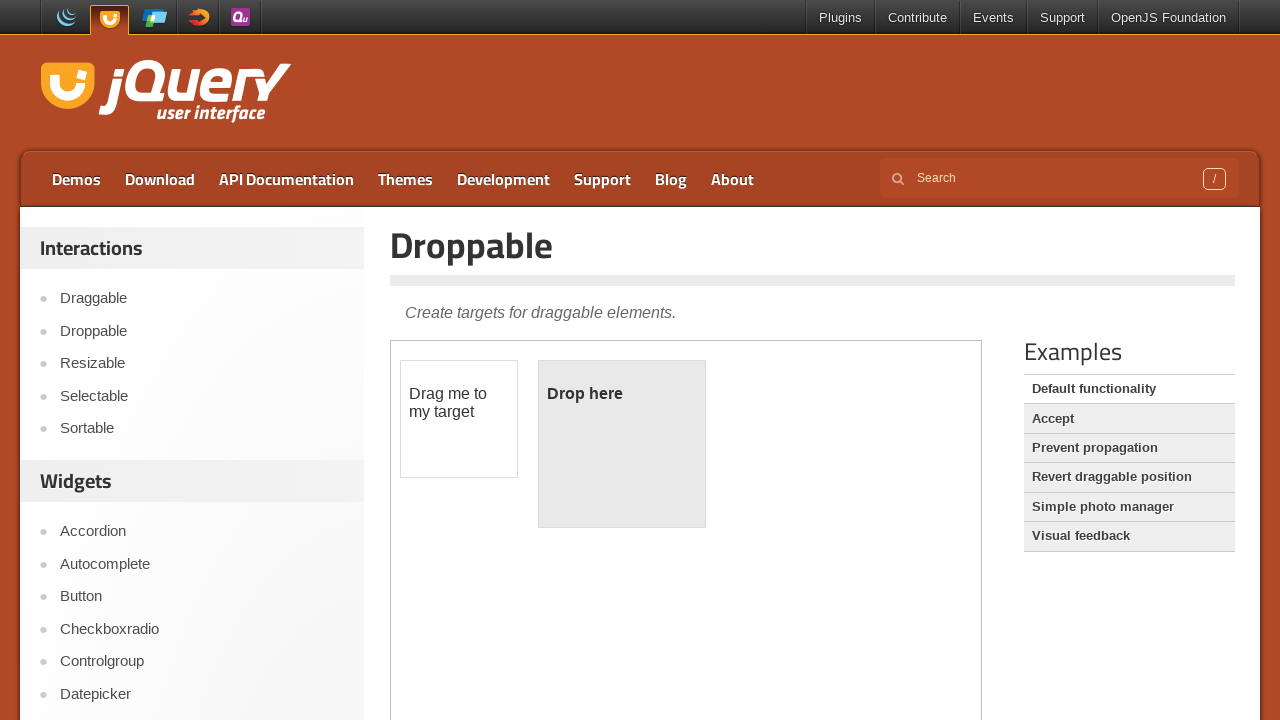

Located draggable element with id 'draggable'
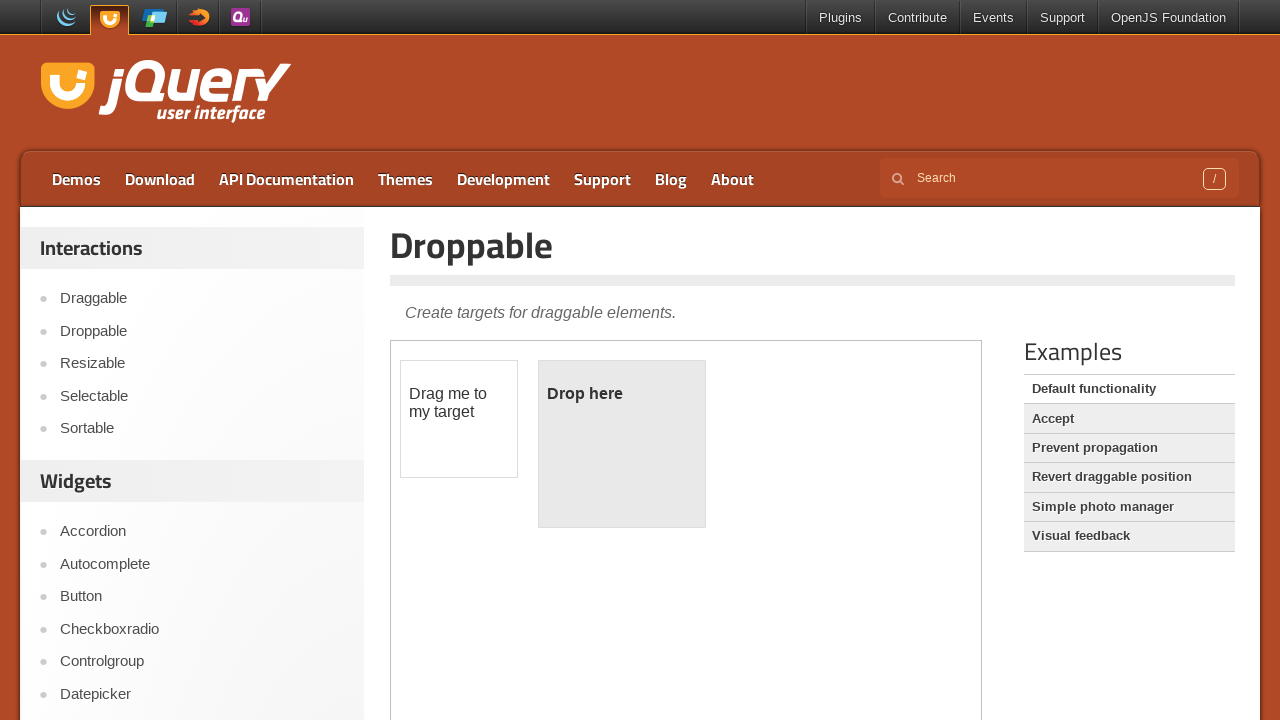

Located droppable target element with id 'droppable'
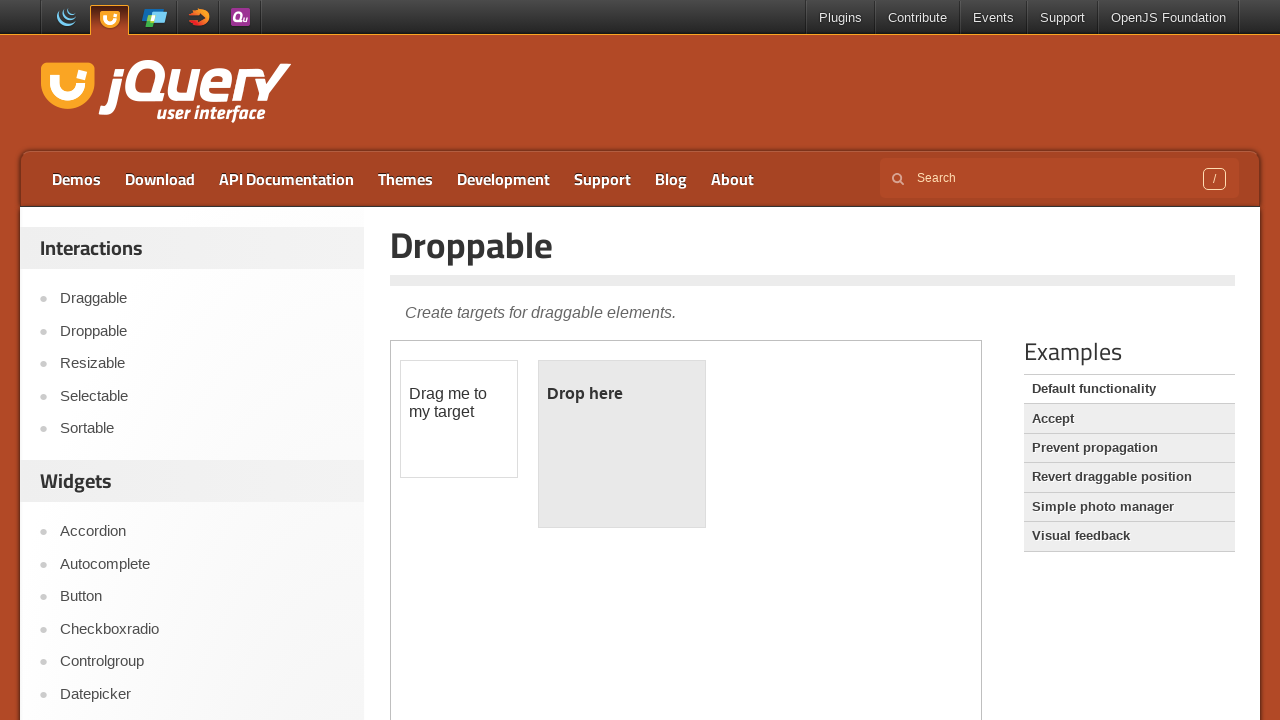

Dragged element from draggable to droppable target at (622, 444)
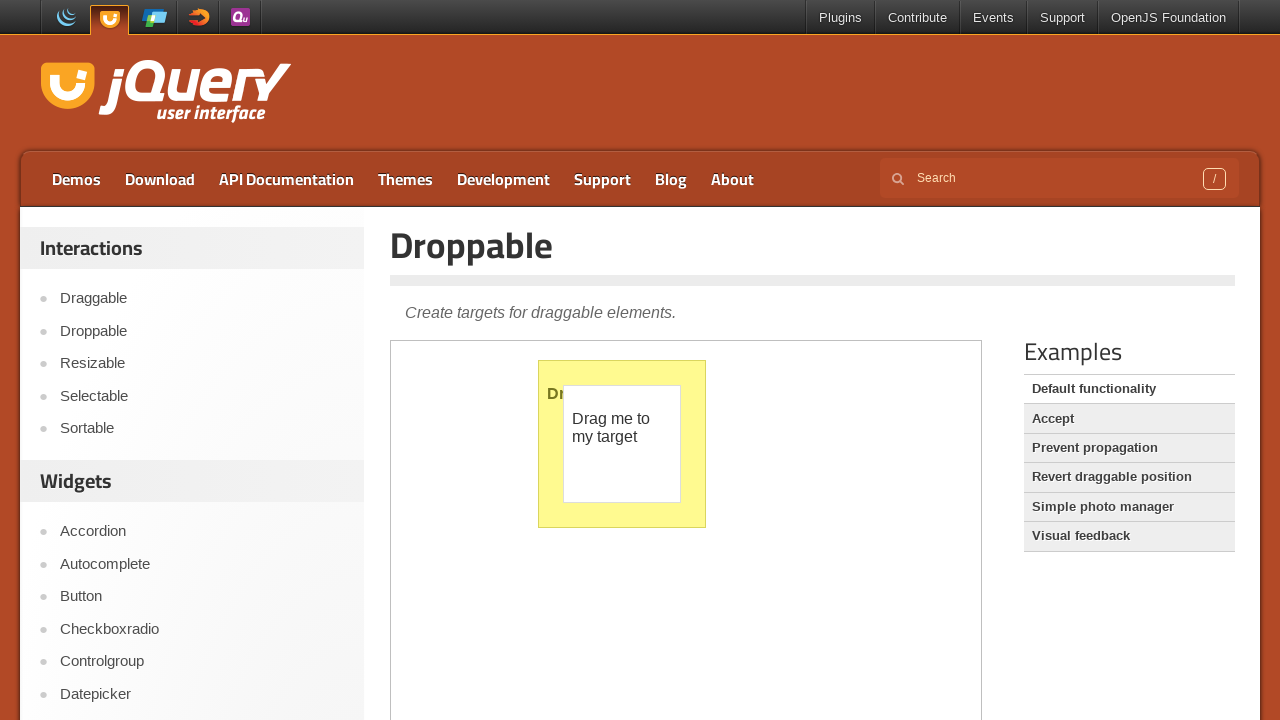

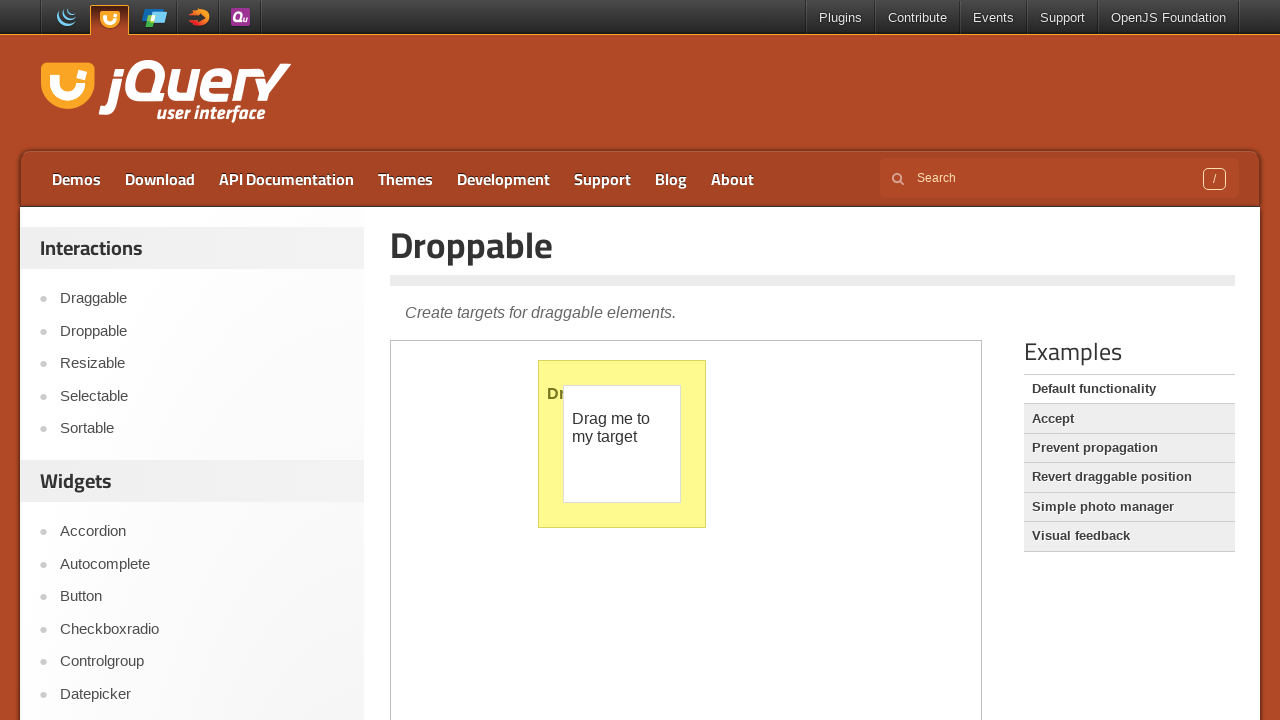